Tests the submit button by clicking it and accepting the resulting alert dialog.

Starting URL: https://selectorshub.com/xpath-practice-page/

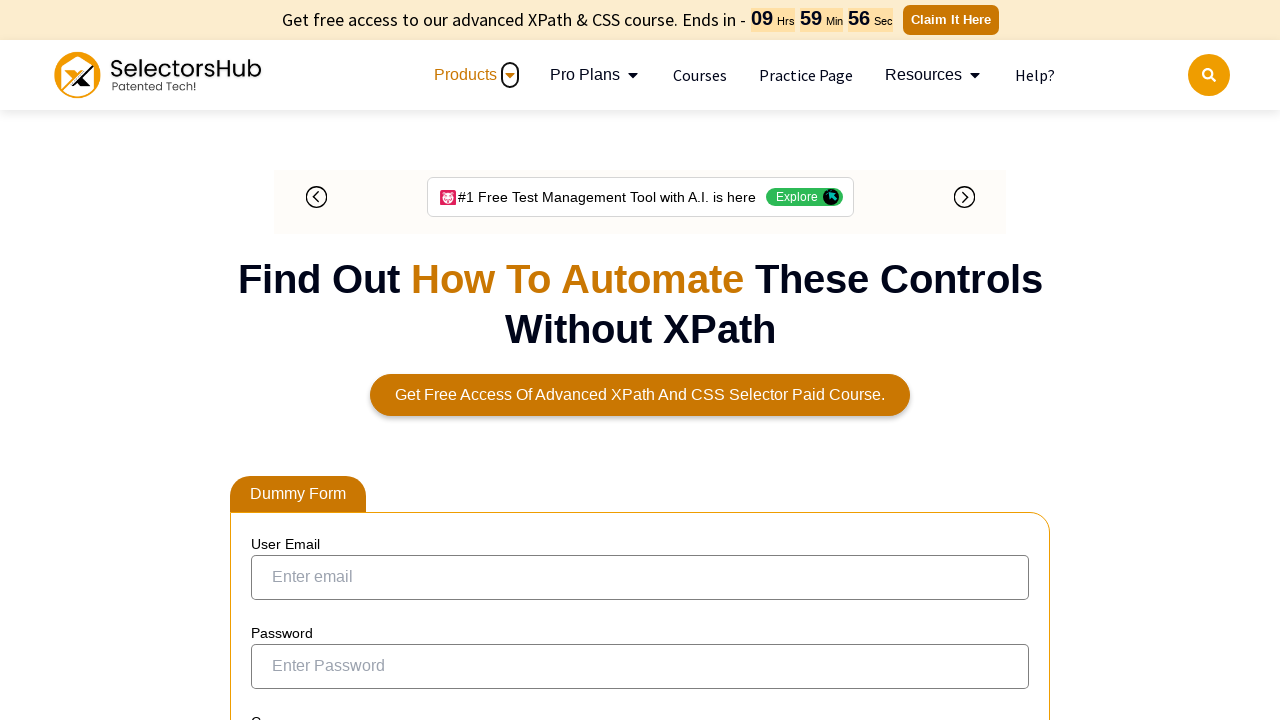

Set up dialog handler to accept alerts
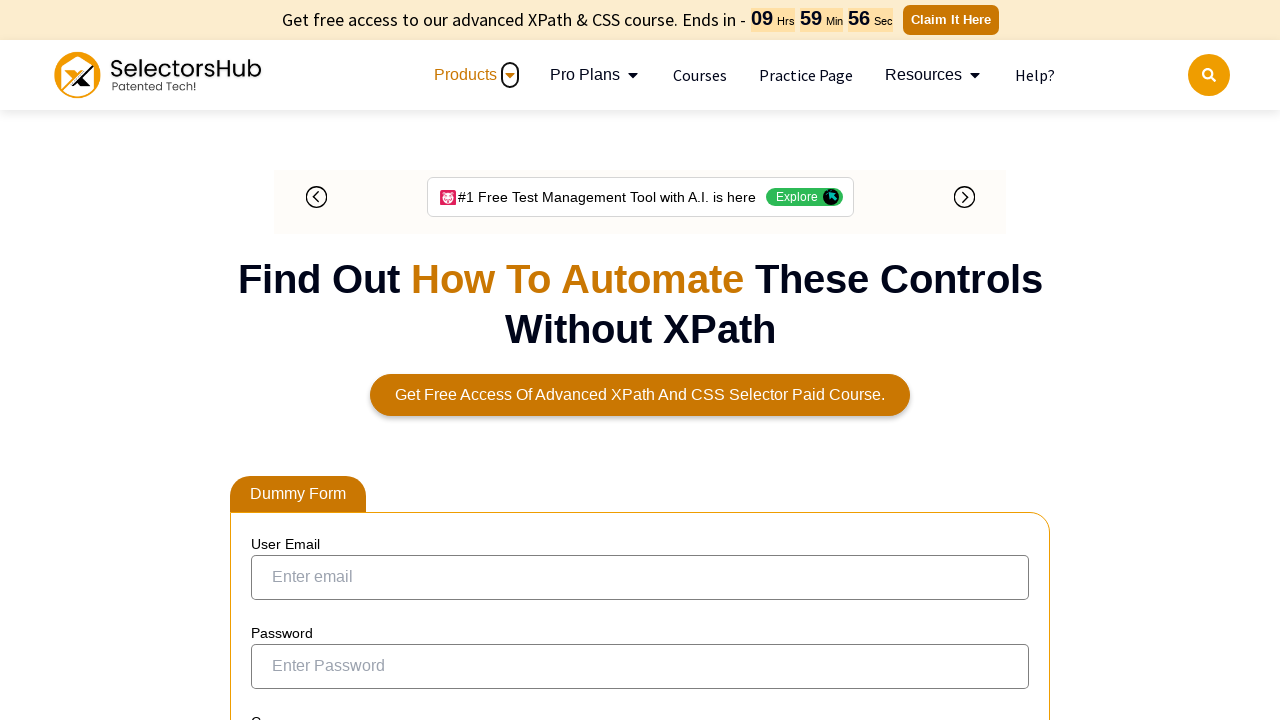

Clicked submit button at (296, 361) on button:has-text('Submit')
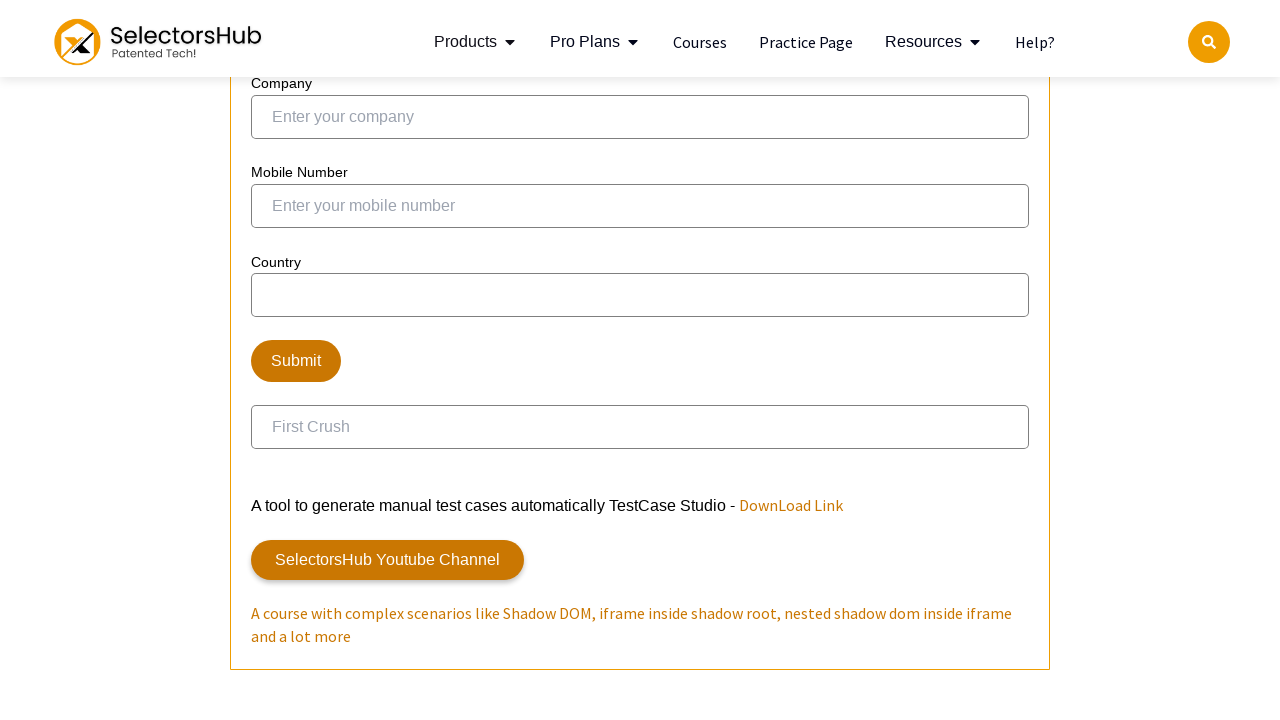

Waited 500ms for state change after alert acceptance
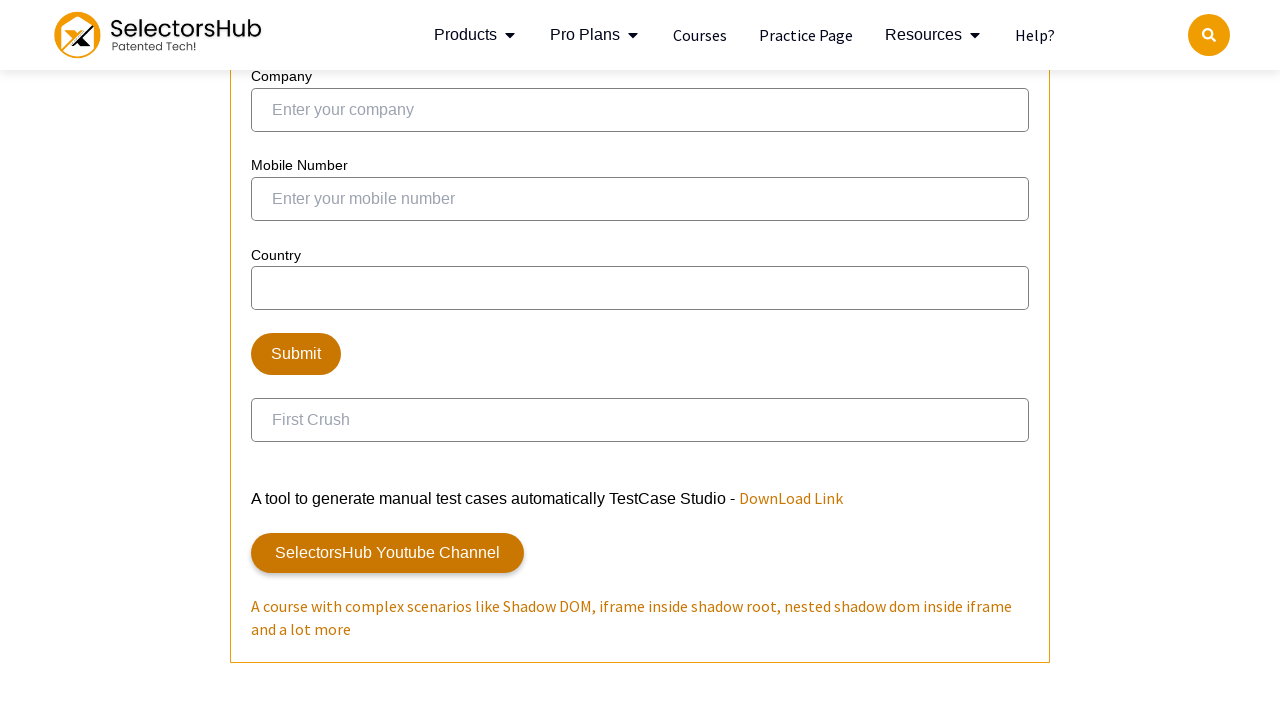

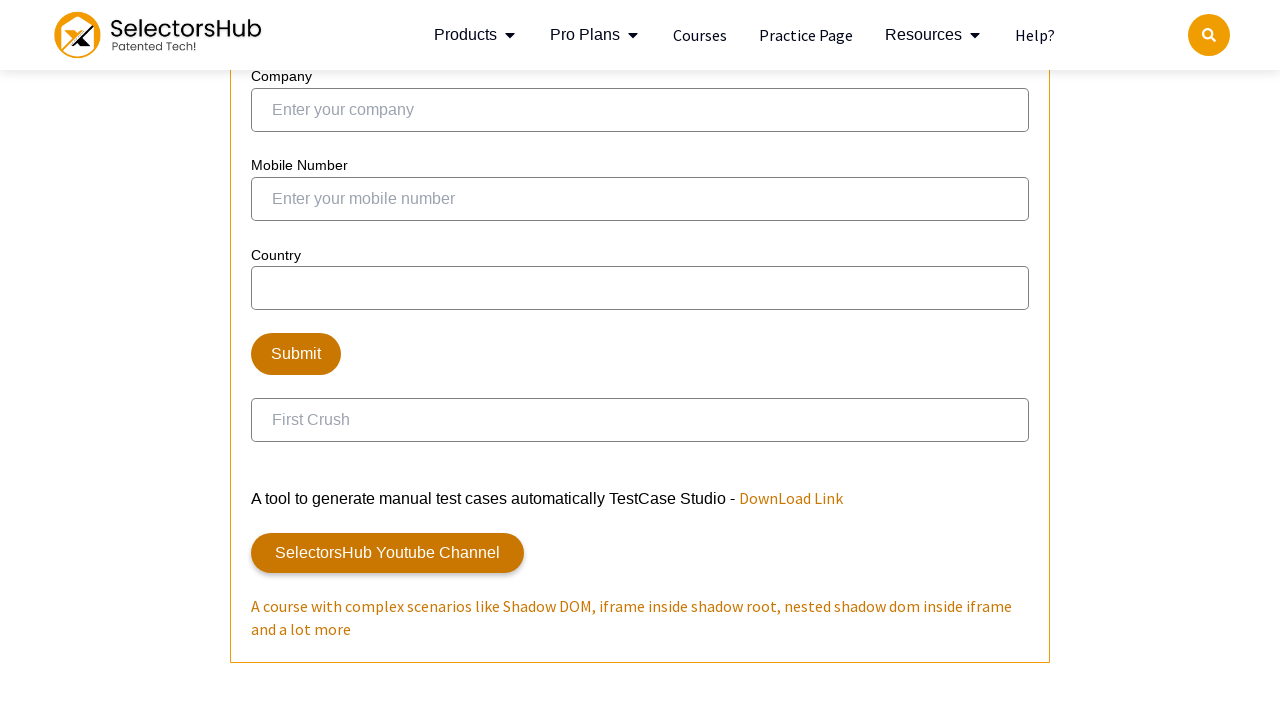